Tests drag and drop functionality on jQueryUI demo page by switching to an iframe and dragging an element onto a drop target

Starting URL: https://jqueryui.com/droppable/

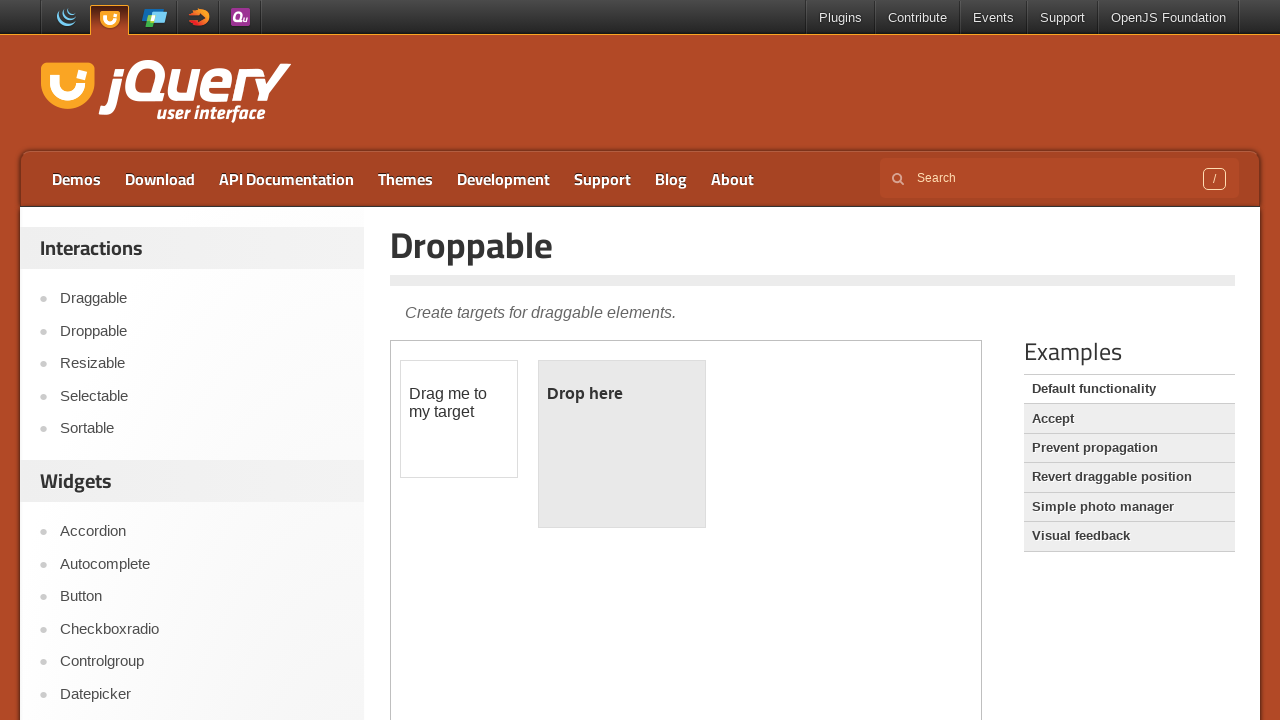

Located demo iframe on jQueryUI droppable page
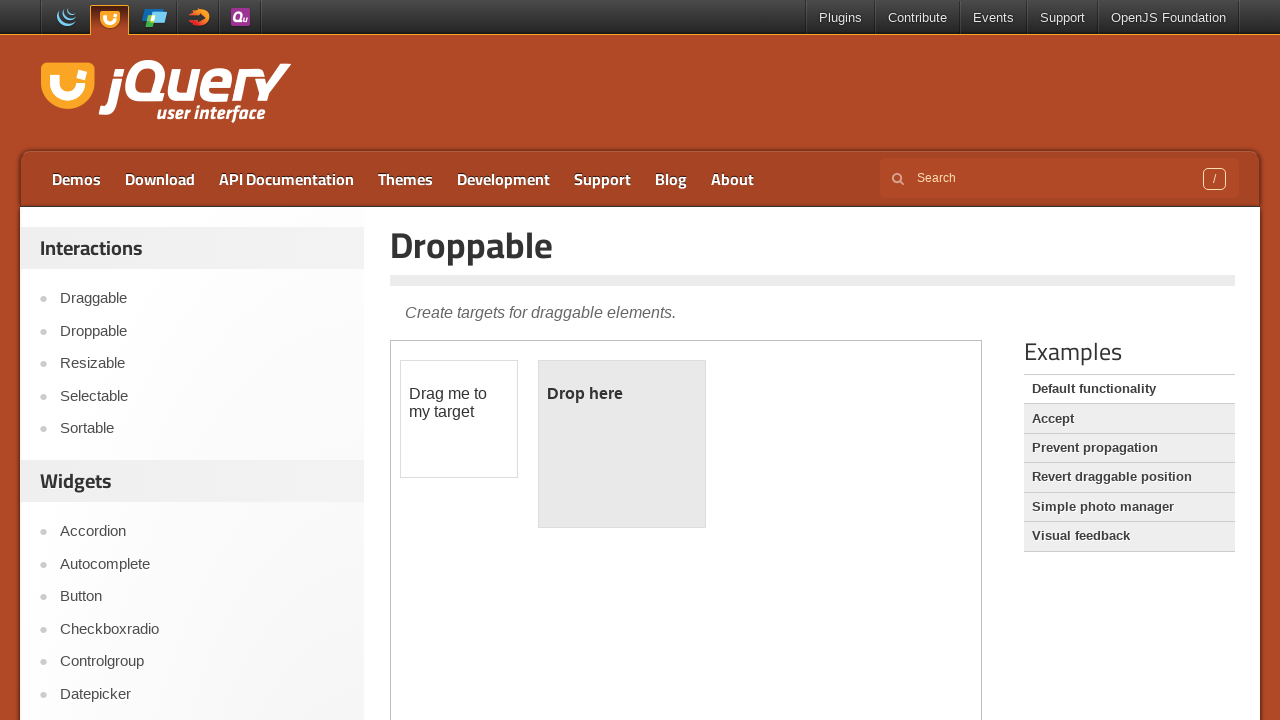

Located draggable element within iframe
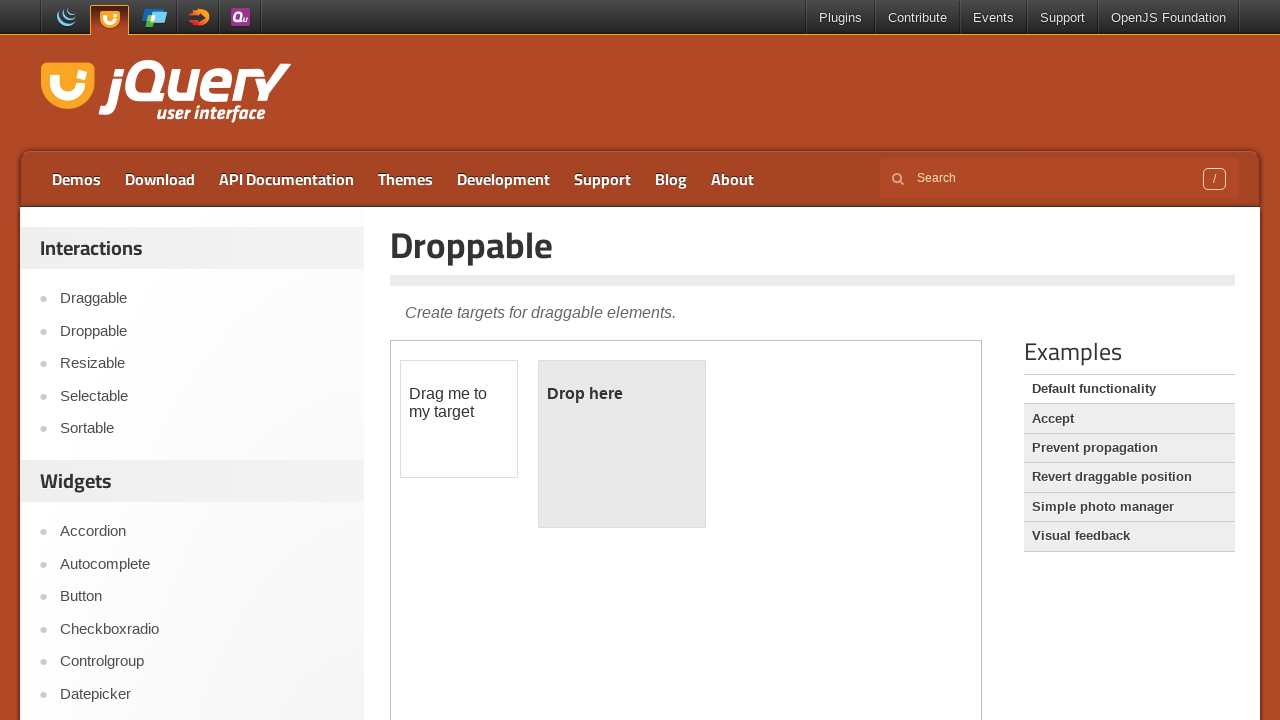

Located droppable target element within iframe
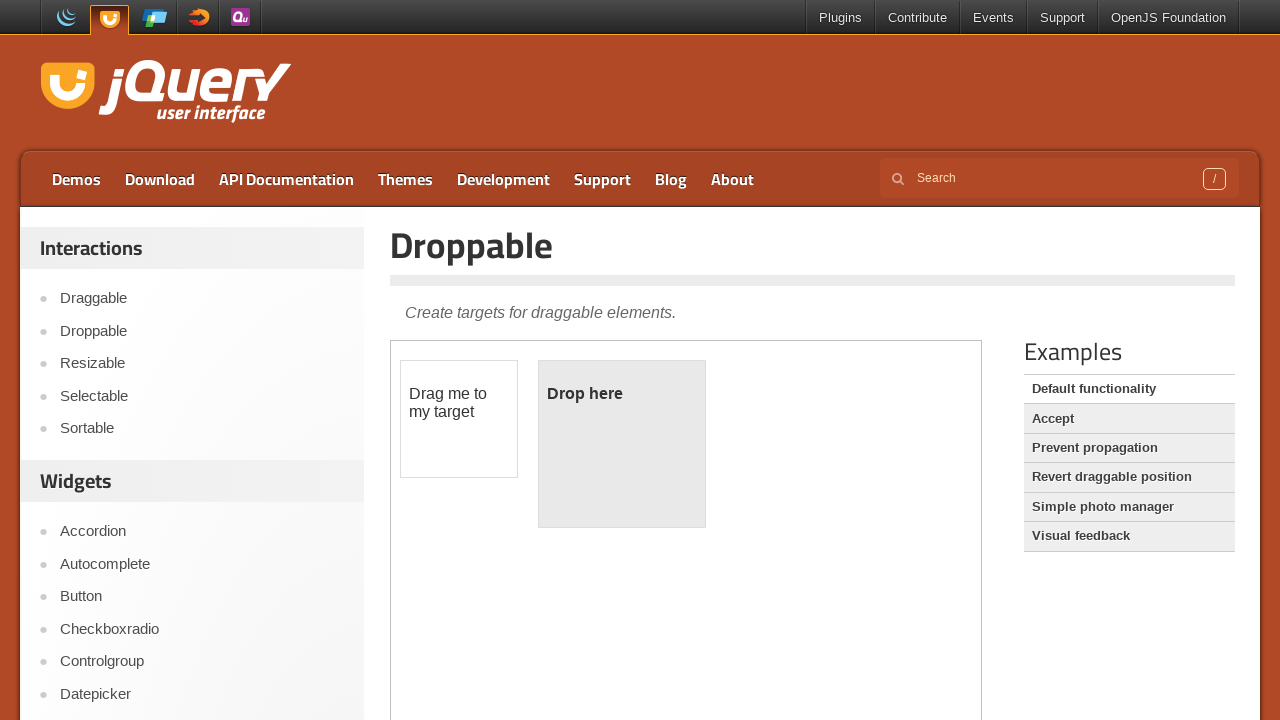

Dragged draggable element onto droppable target at (622, 444)
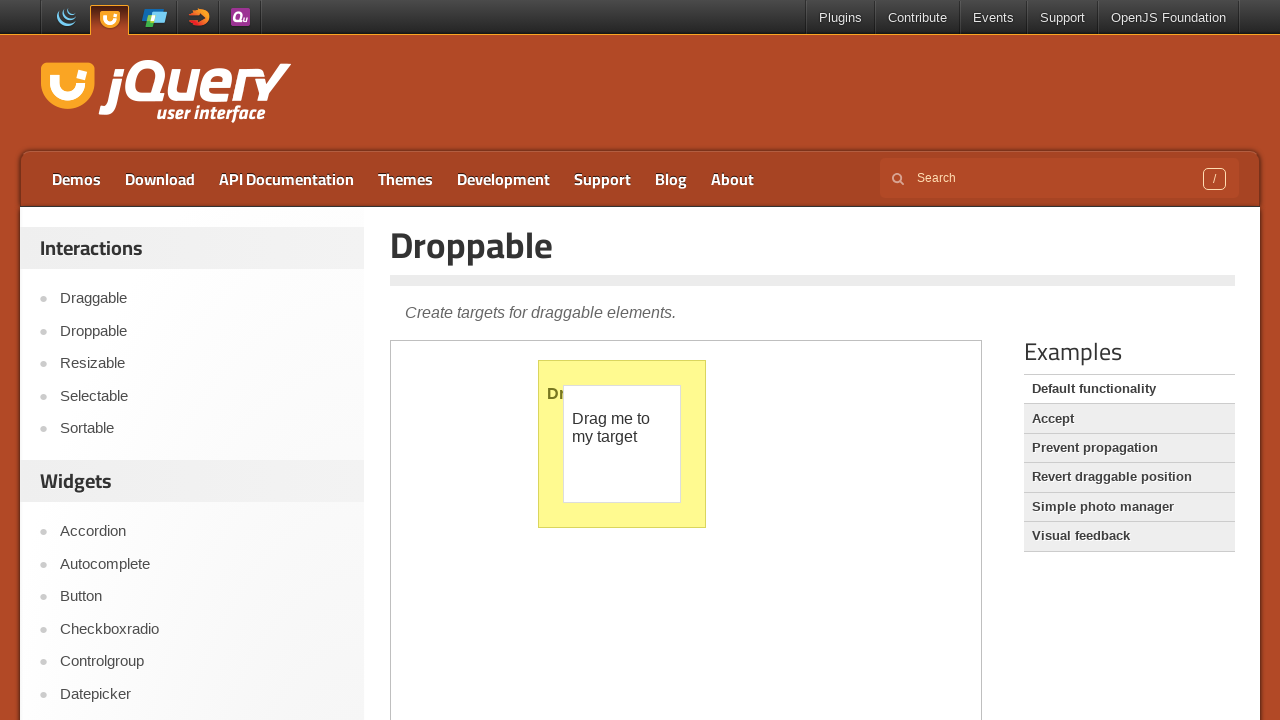

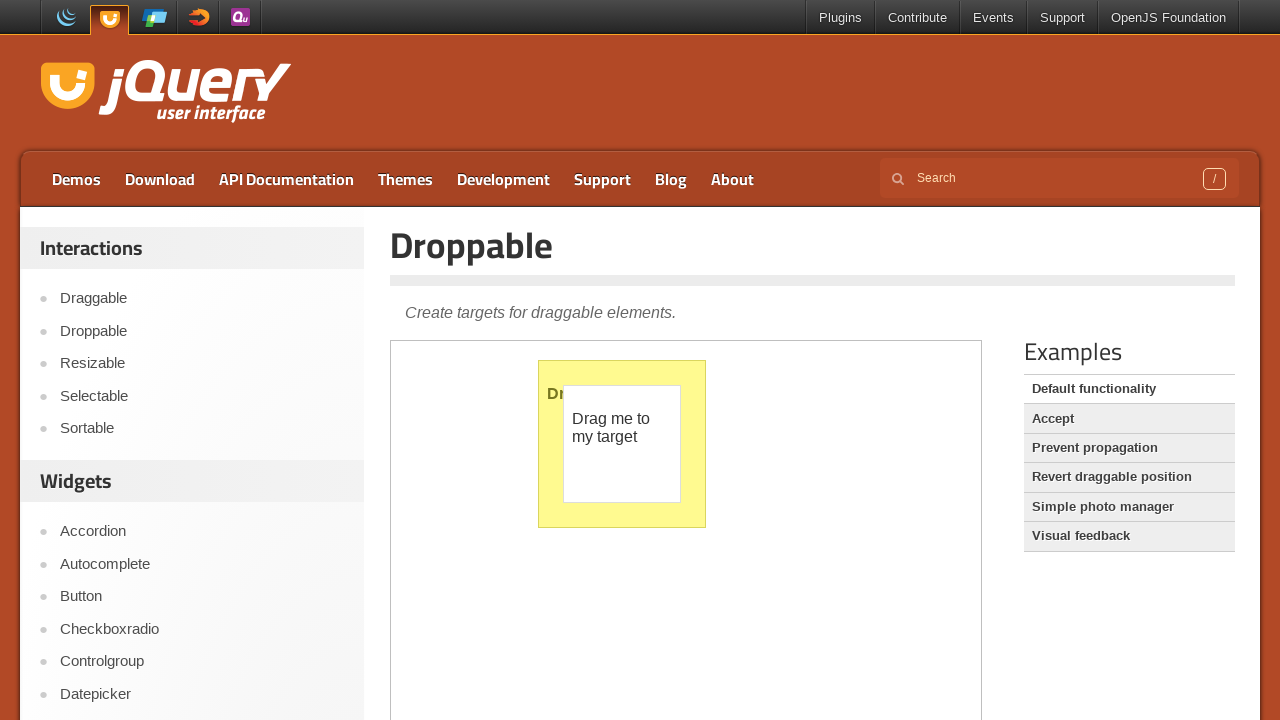